Clicks on a navigation bar item button on W3Schools Java tutorial page

Starting URL: https://www.w3schools.com/java/default.asp

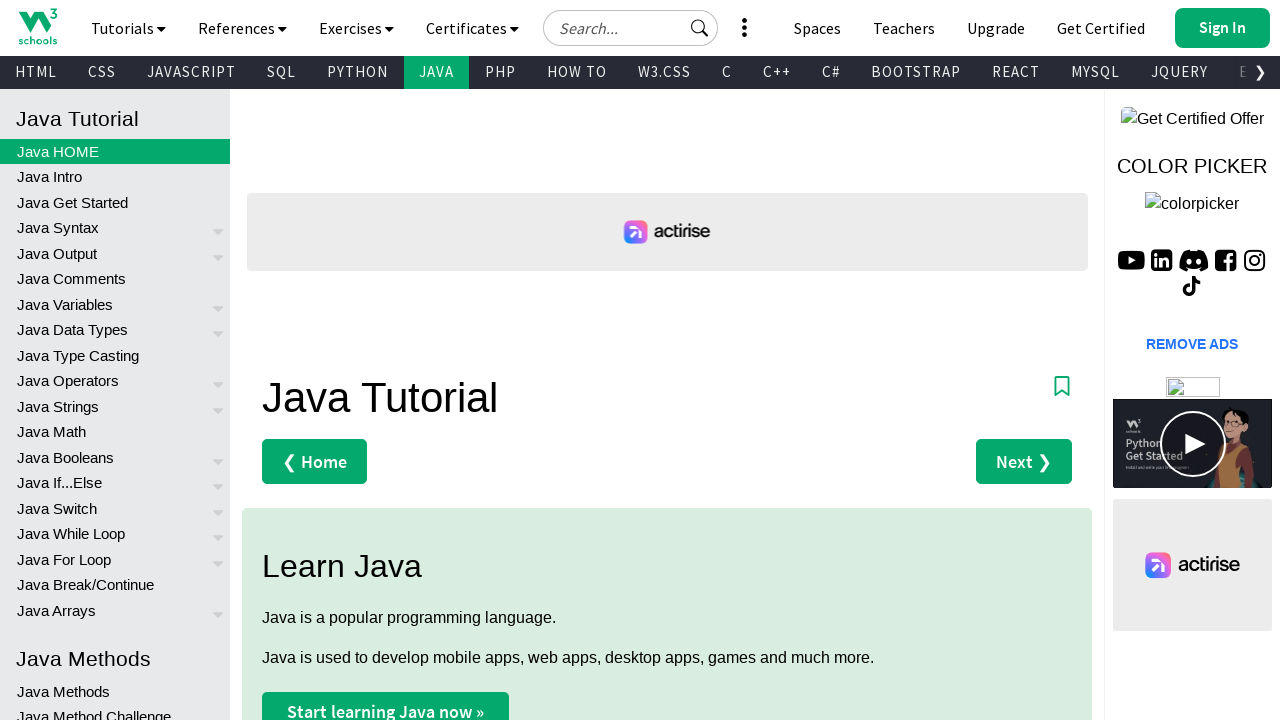

Navigated to W3Schools Java tutorial page
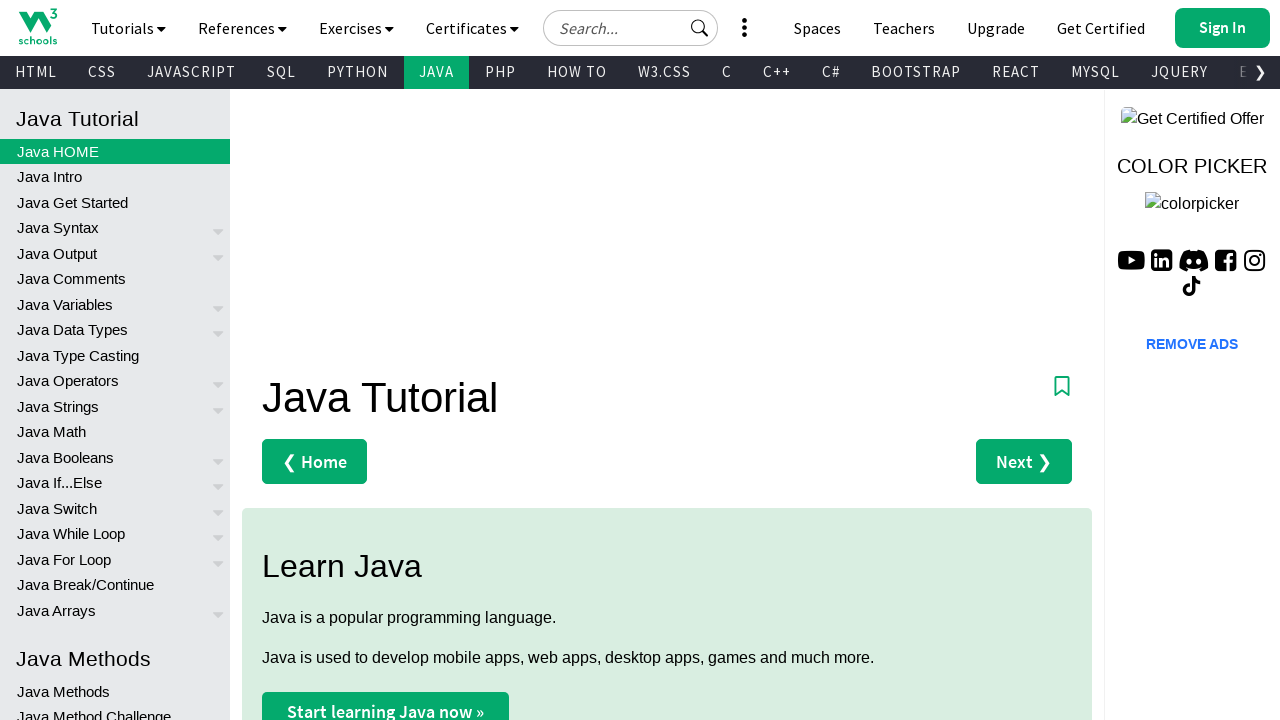

Clicked on first navigation bar item button at (38, 26) on .w3-bar-item.w3-button >> nth=0
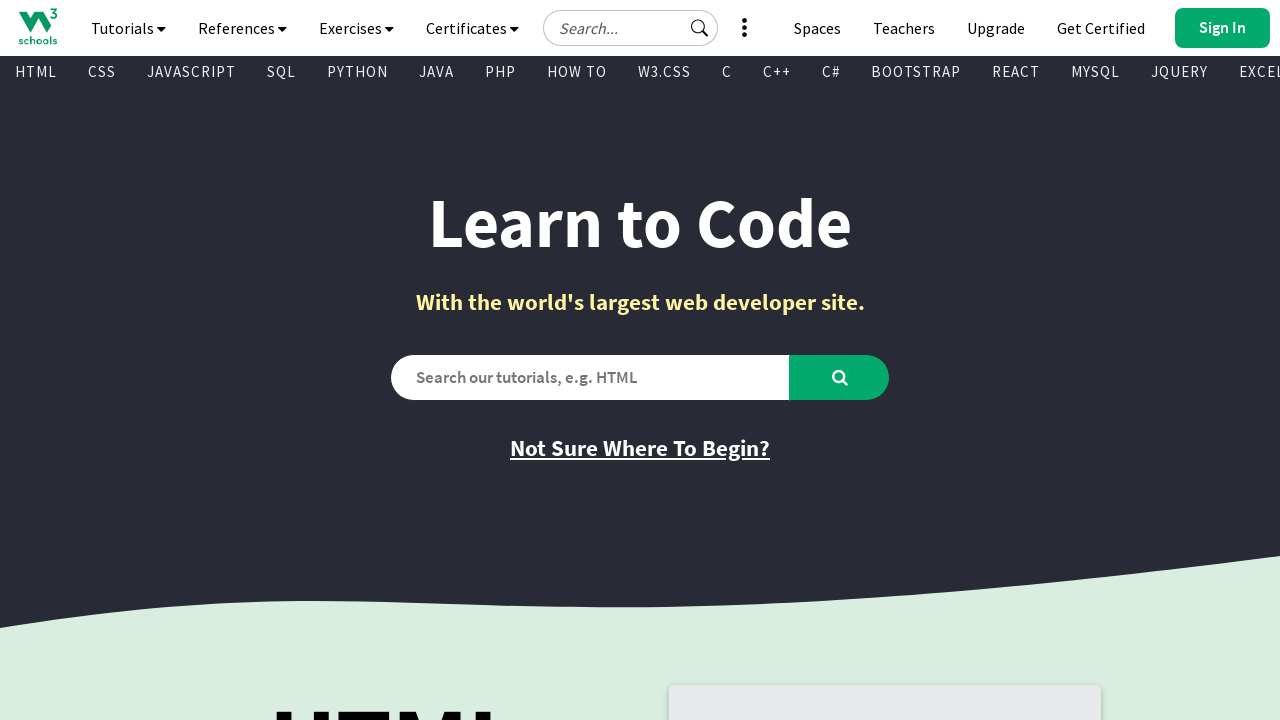

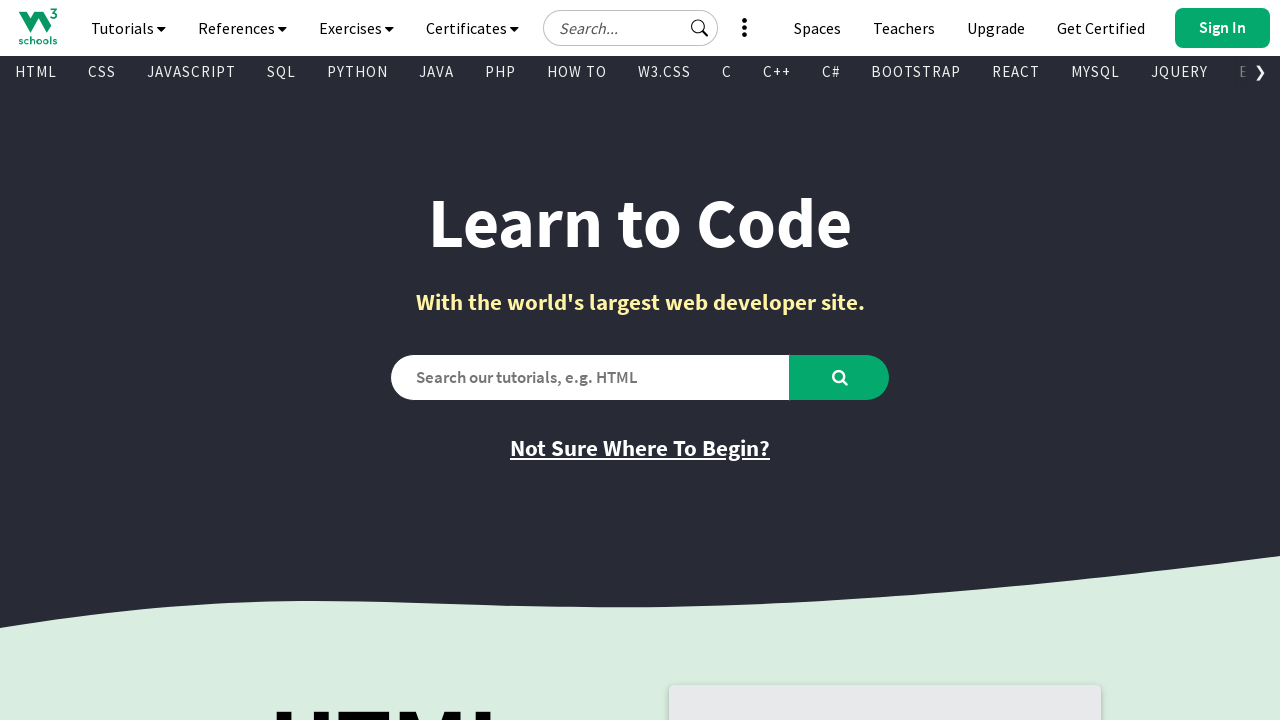